Tests registration form validation by entering an invalid email format and verifying the email error messages

Starting URL: https://alada.vn/tai-khoan/dang-ky.html

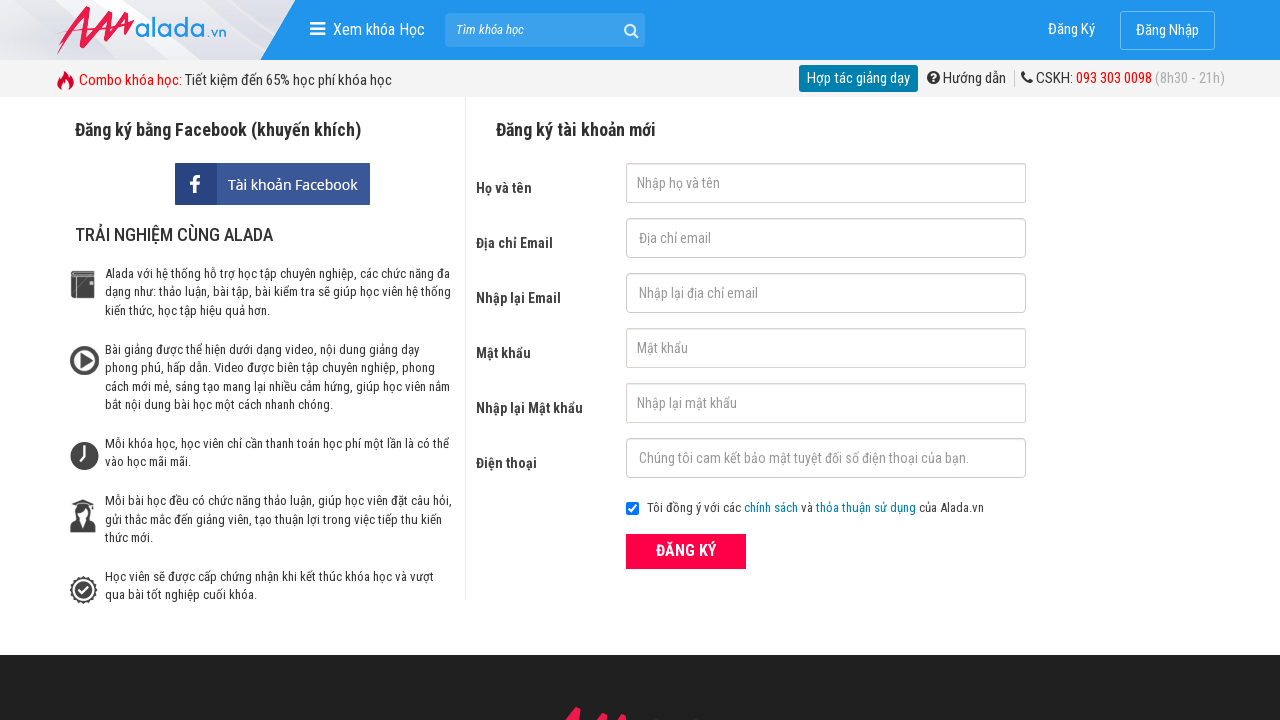

Filled first name field with 'John Wick' on input#txtFirstname
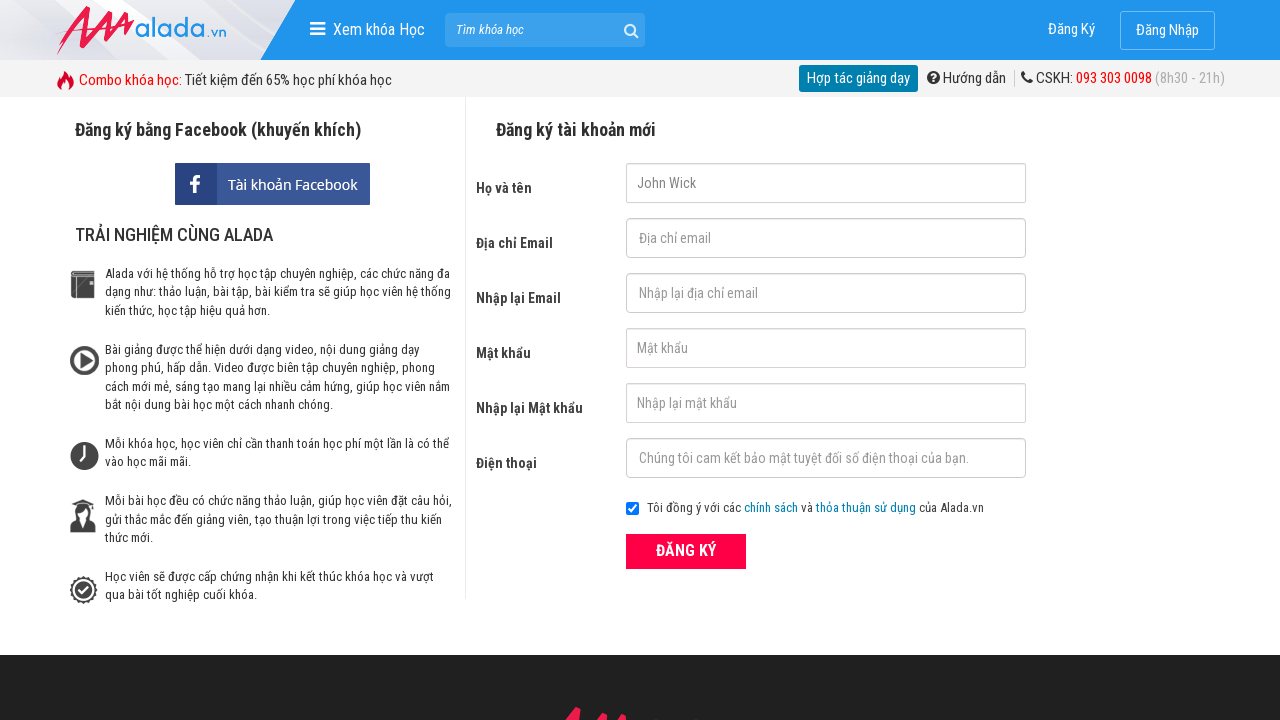

Filled email field with invalid email format 'test123@123@' on input#txtEmail
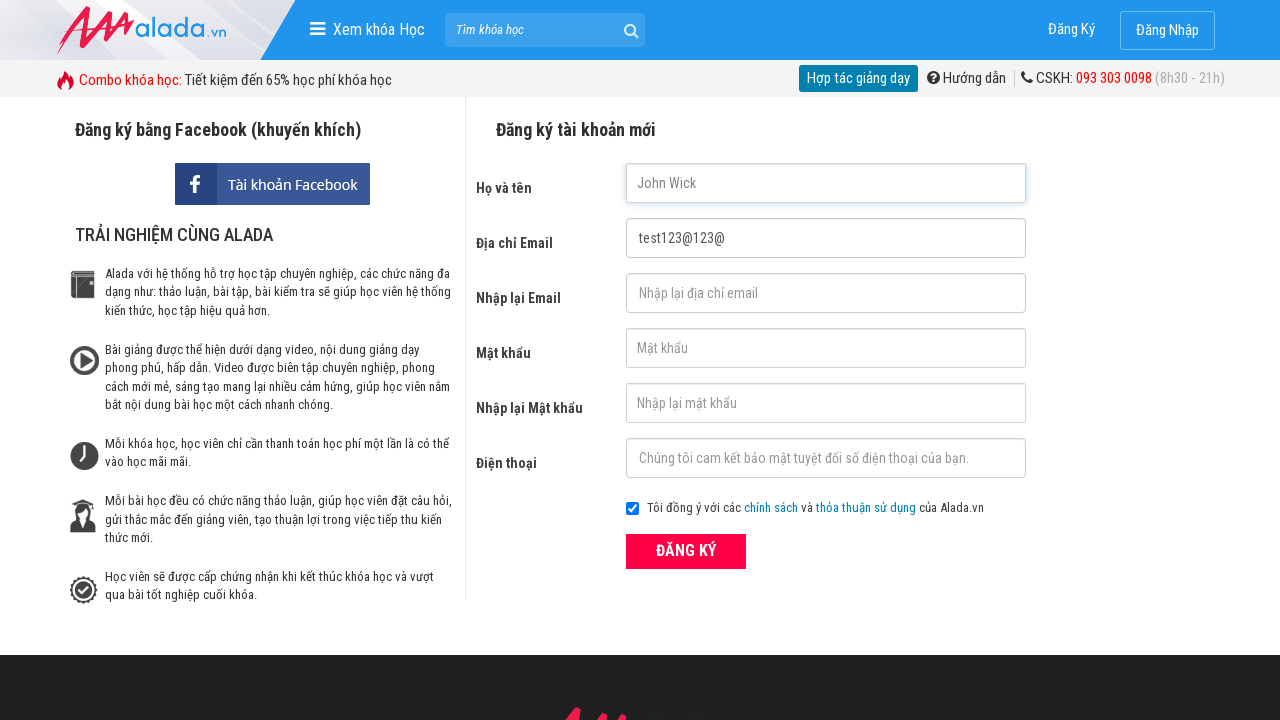

Filled confirm email field with invalid email format 'test123@123@' on input#txtCEmail
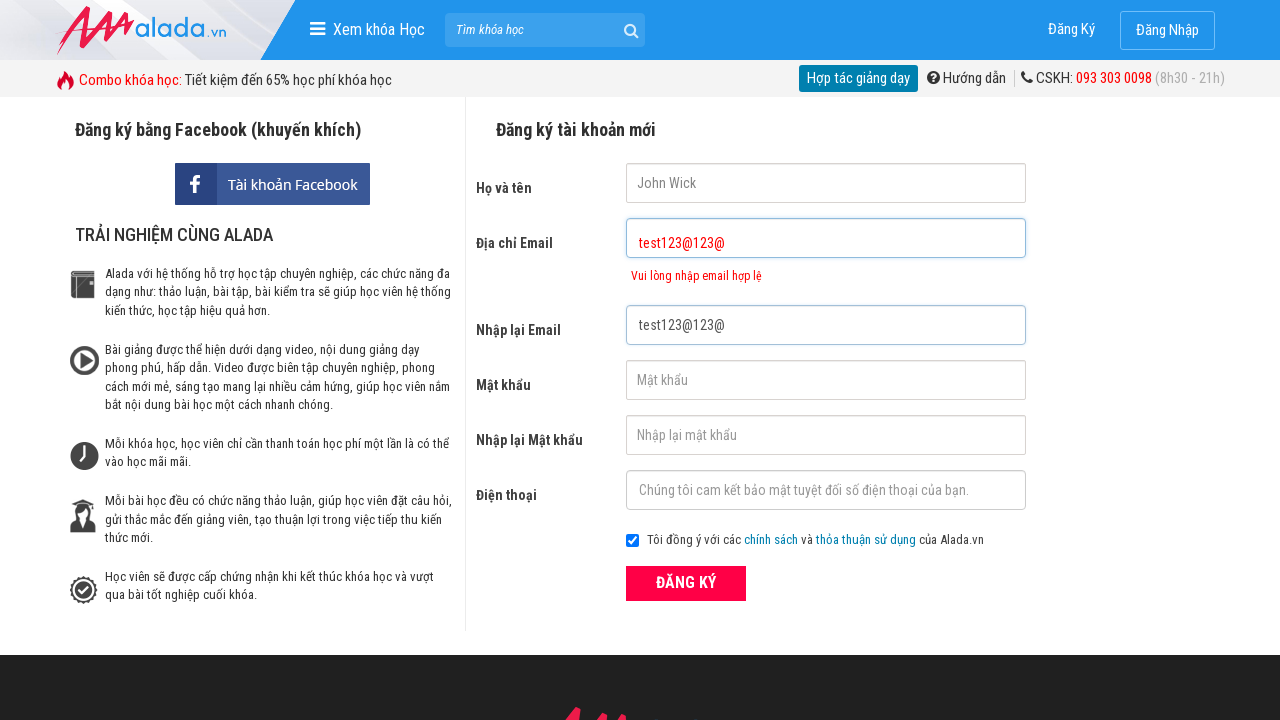

Filled password field with 'test123@123@' on input#txtPassword
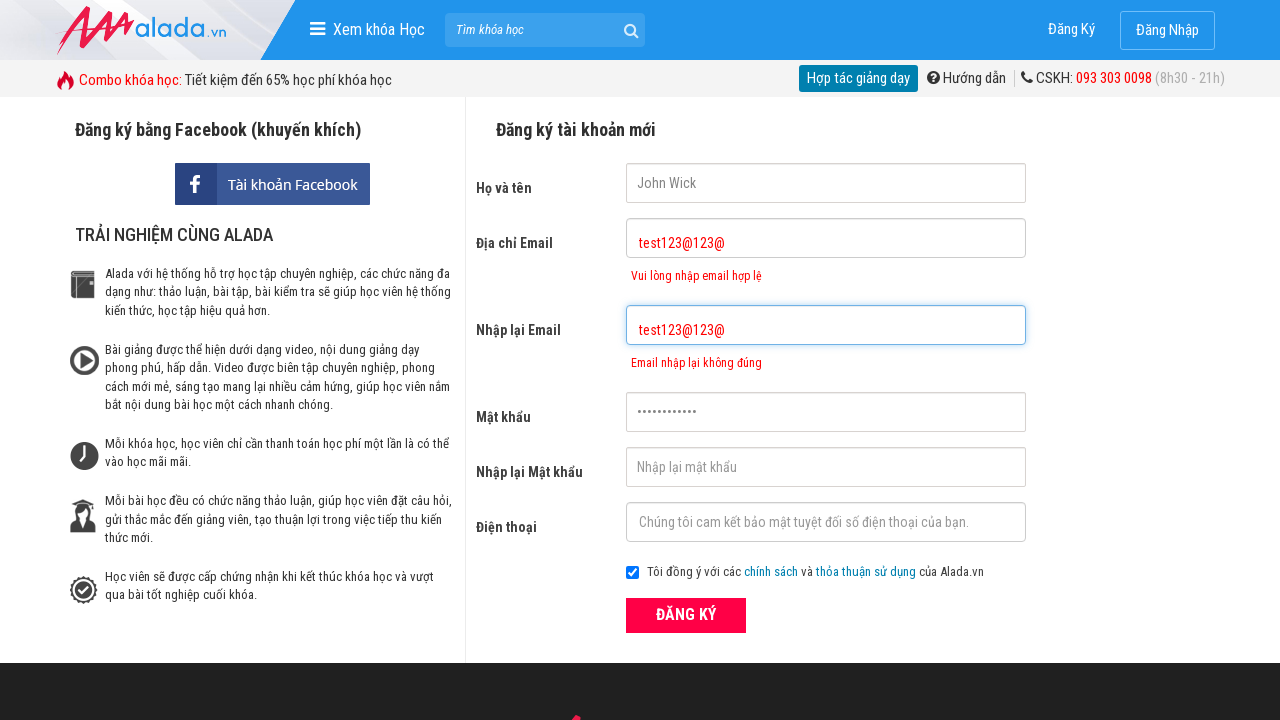

Filled confirm password field with 'test123@123@' on input#txtCPassword
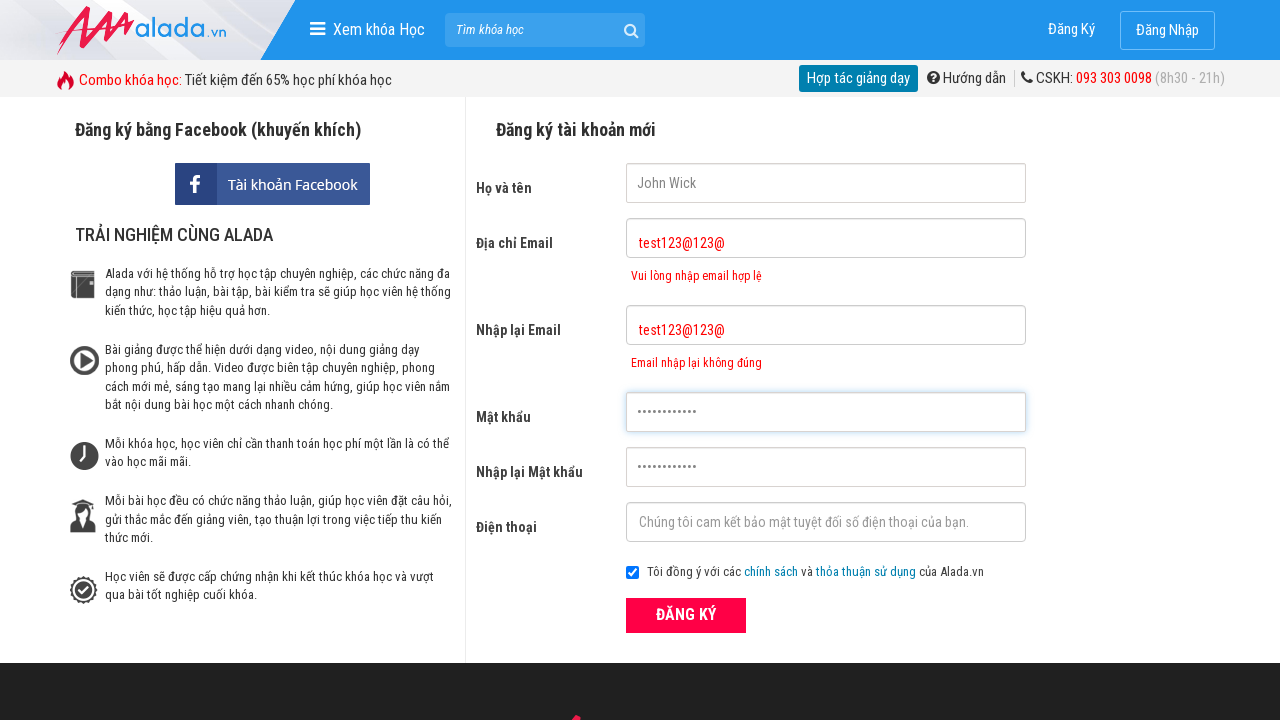

Filled phone number field with '0935210823' on input#txtPhone
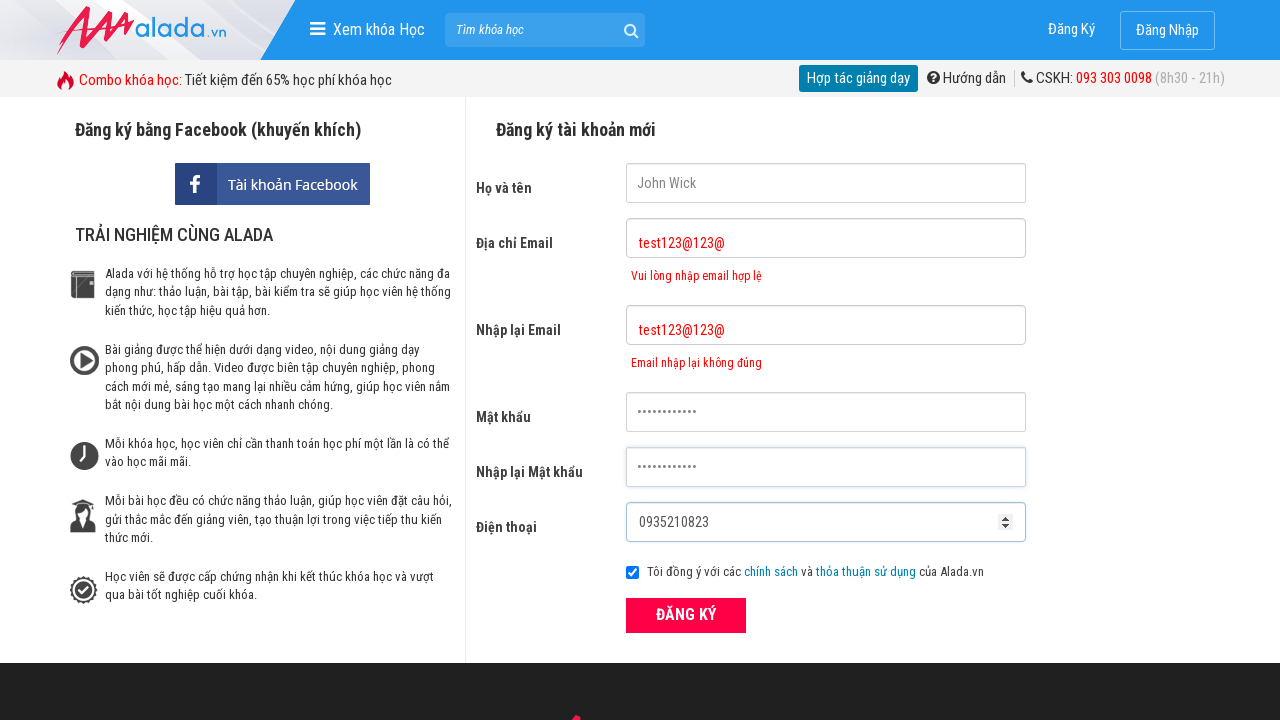

Clicked submit button to register with invalid email at (686, 615) on button[type='submit']
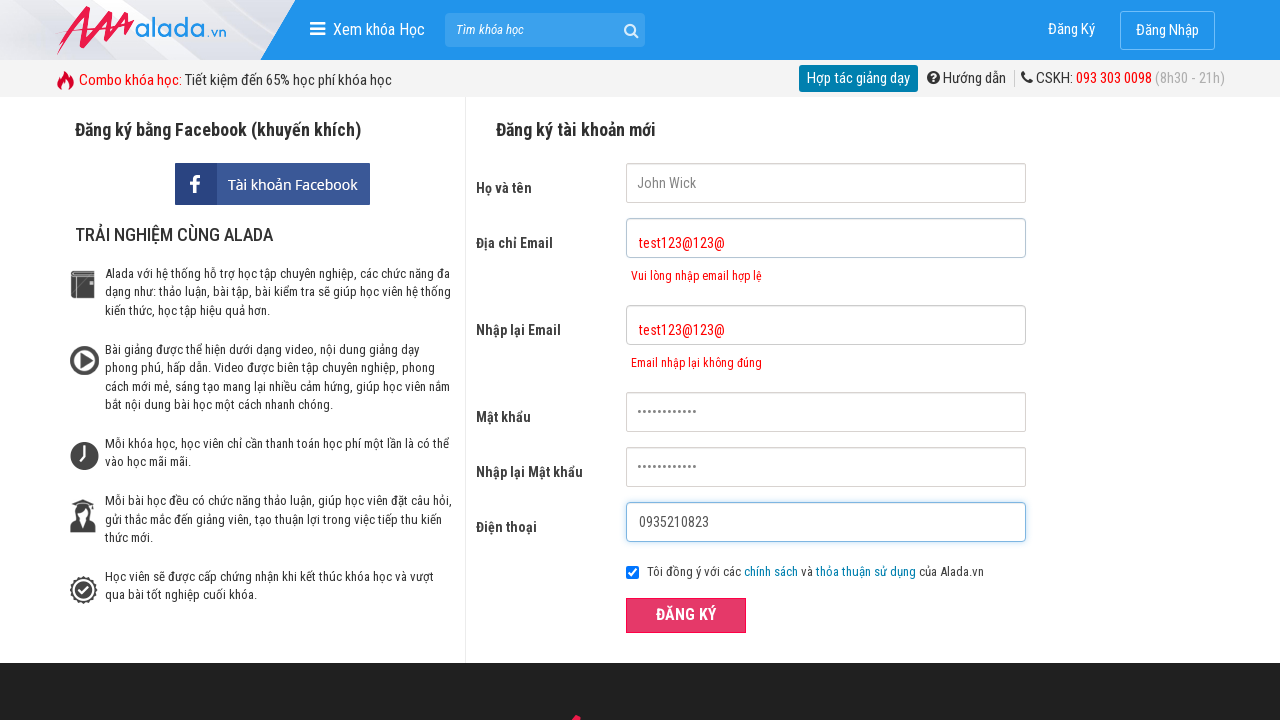

Email error message appeared for invalid email format
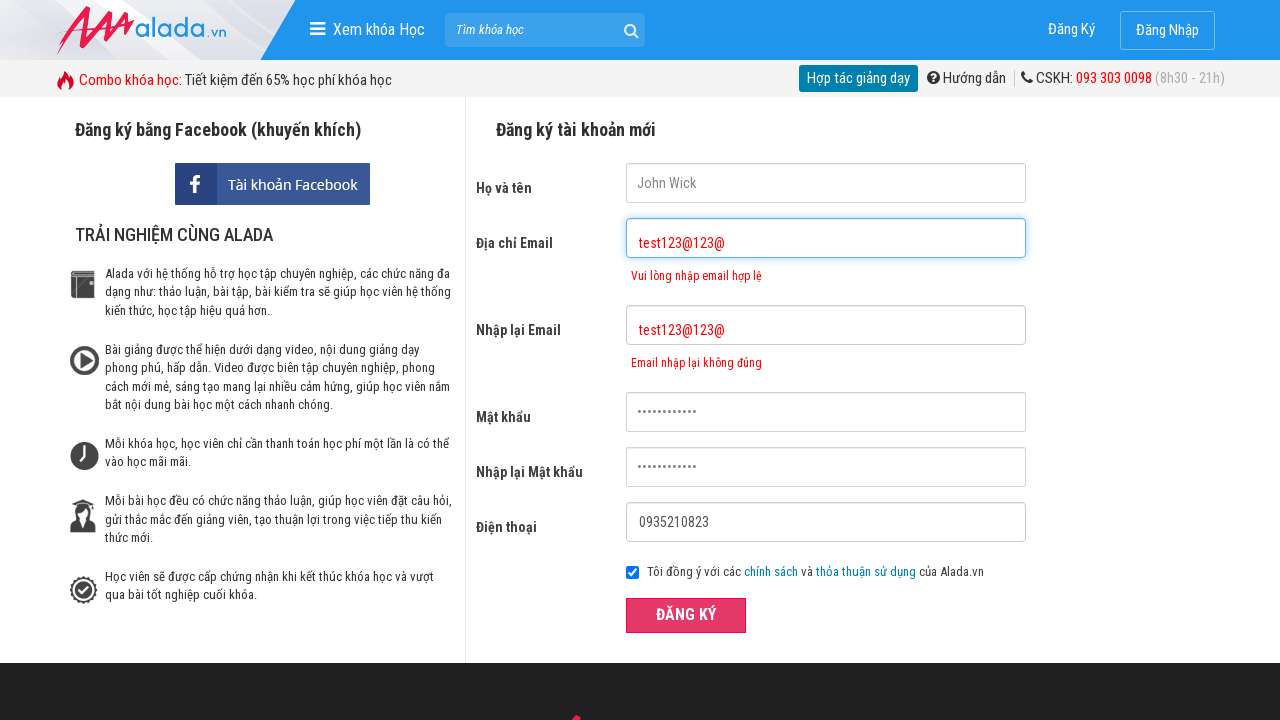

Confirm email error message appeared for invalid email format
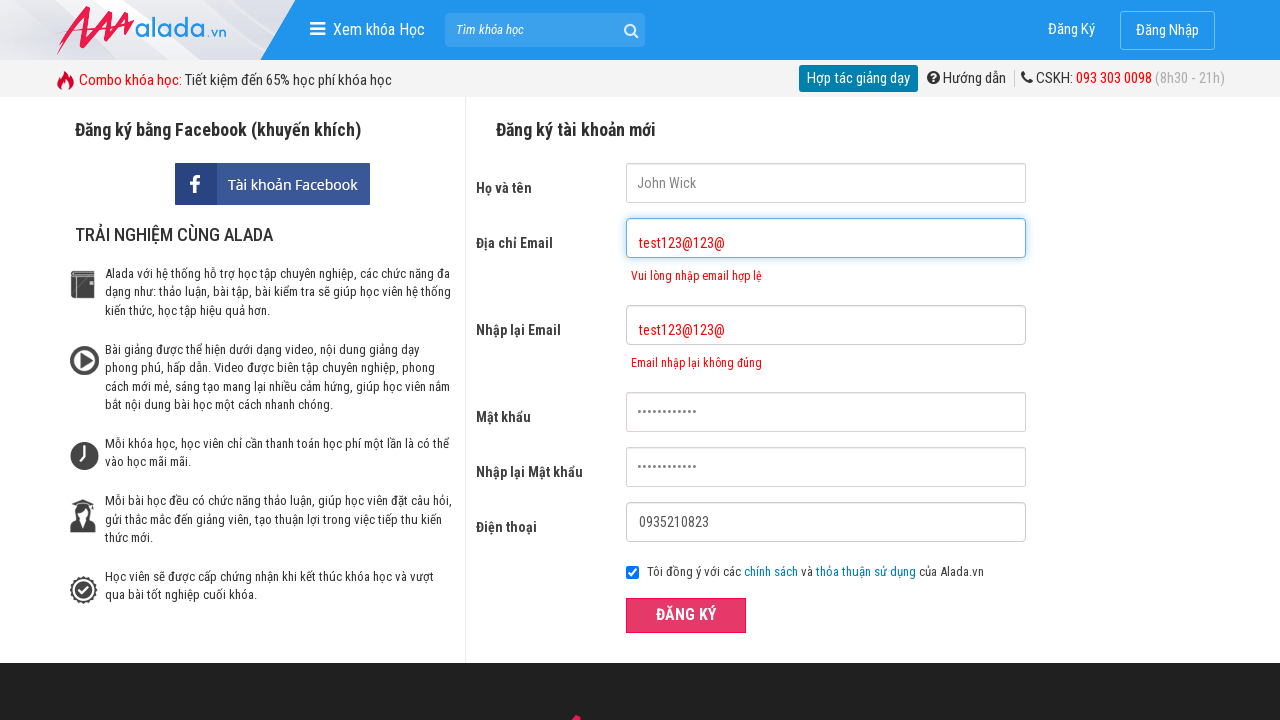

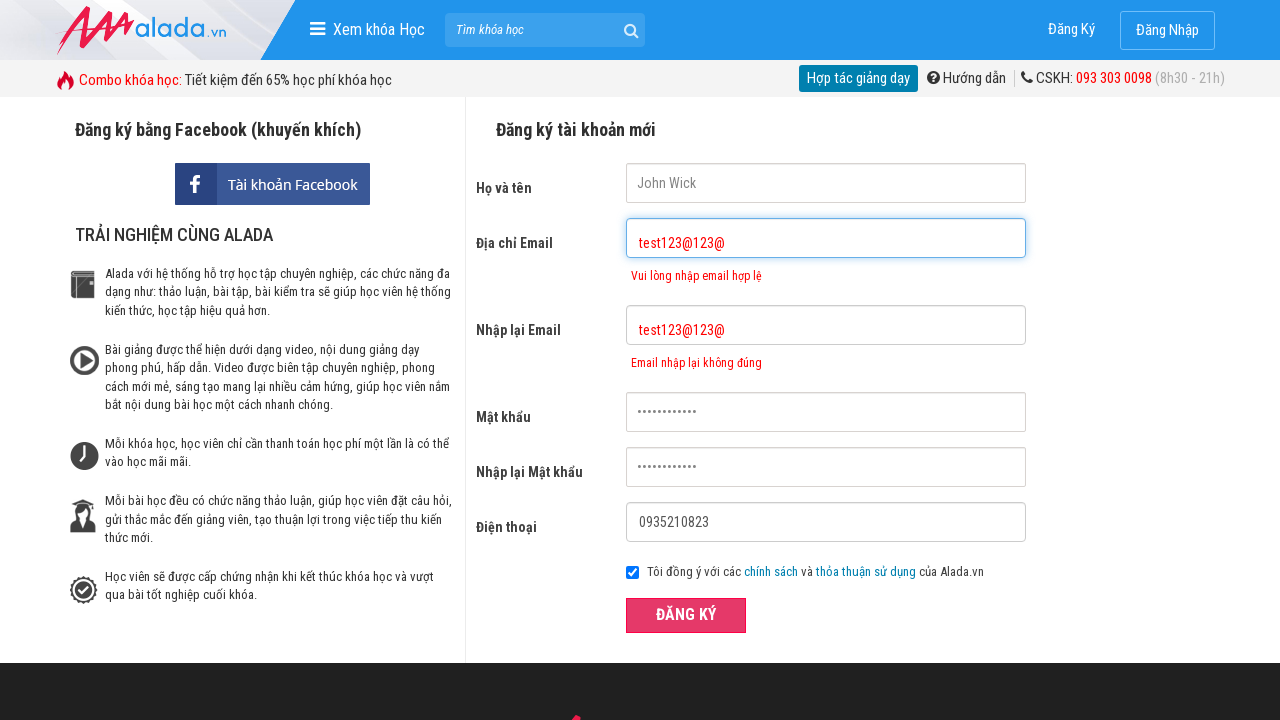